Tests that clicking the "Due" column header sorts the numeric values in ascending order by clicking the header once and verifying the column data is sorted.

Starting URL: http://the-internet.herokuapp.com/tables

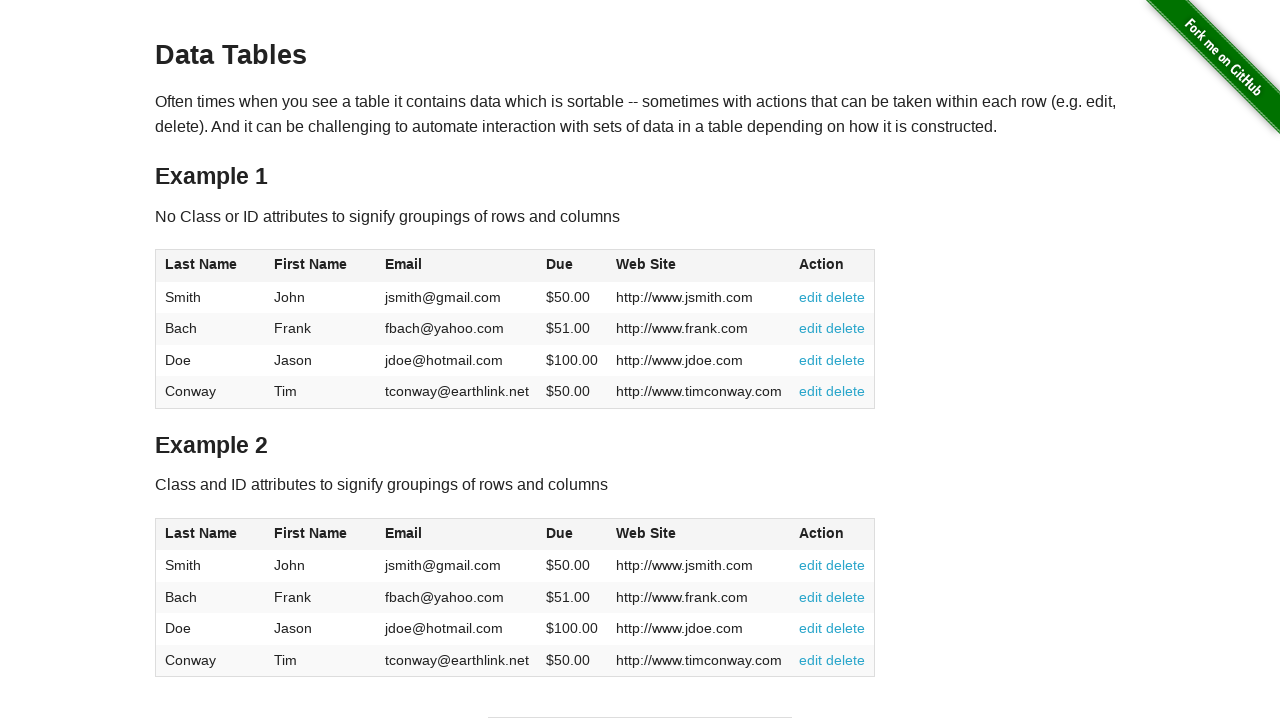

Clicked the Due column header to sort in ascending order at (572, 266) on #table1 thead tr th:nth-of-type(4)
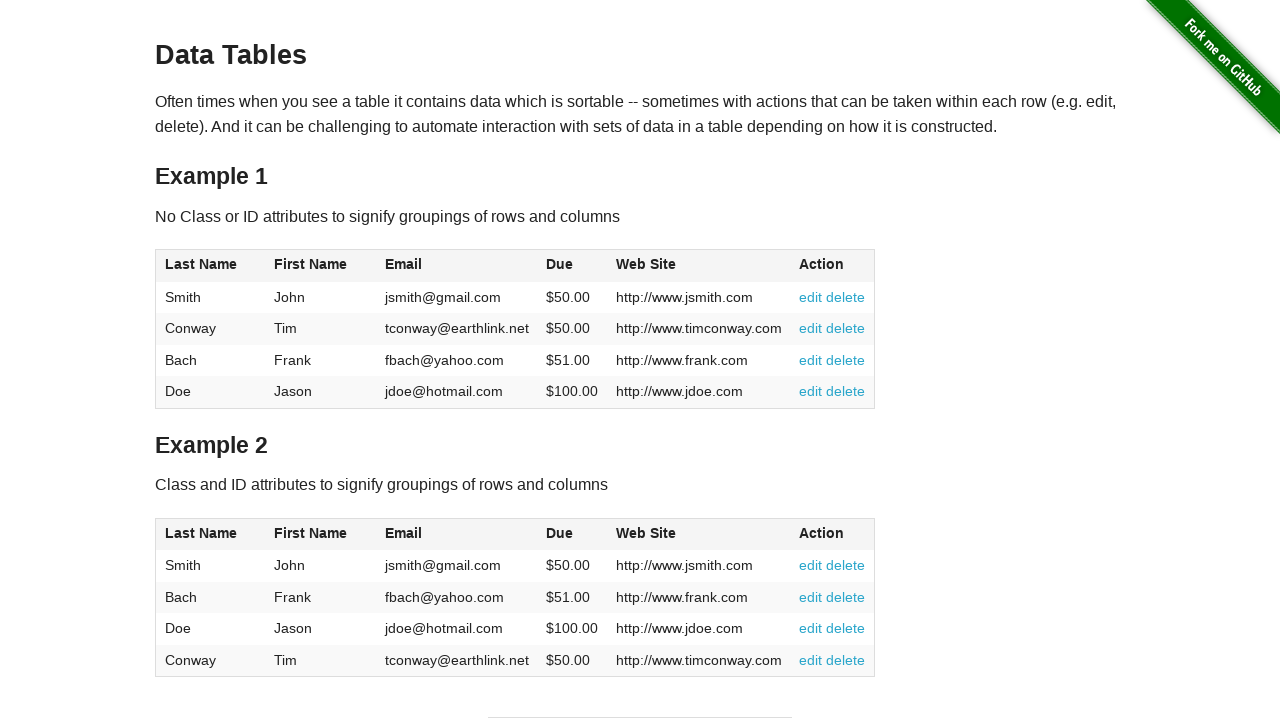

Due column data loaded and sorting applied
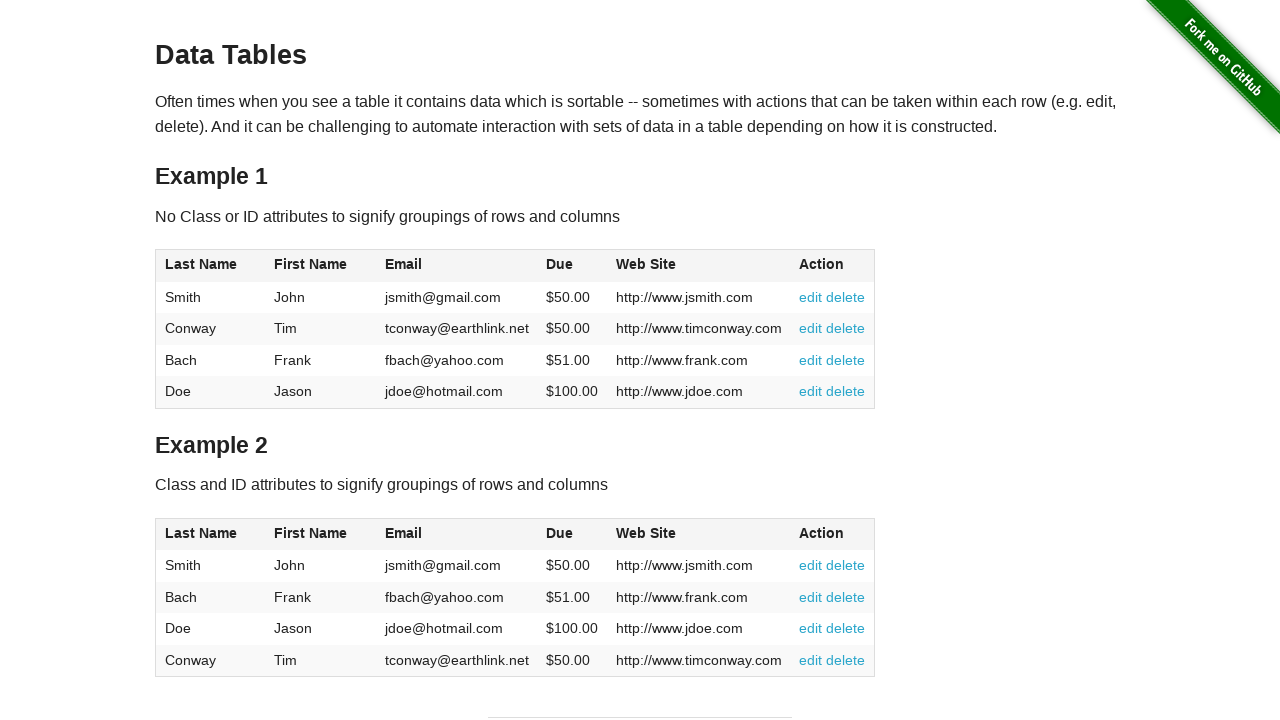

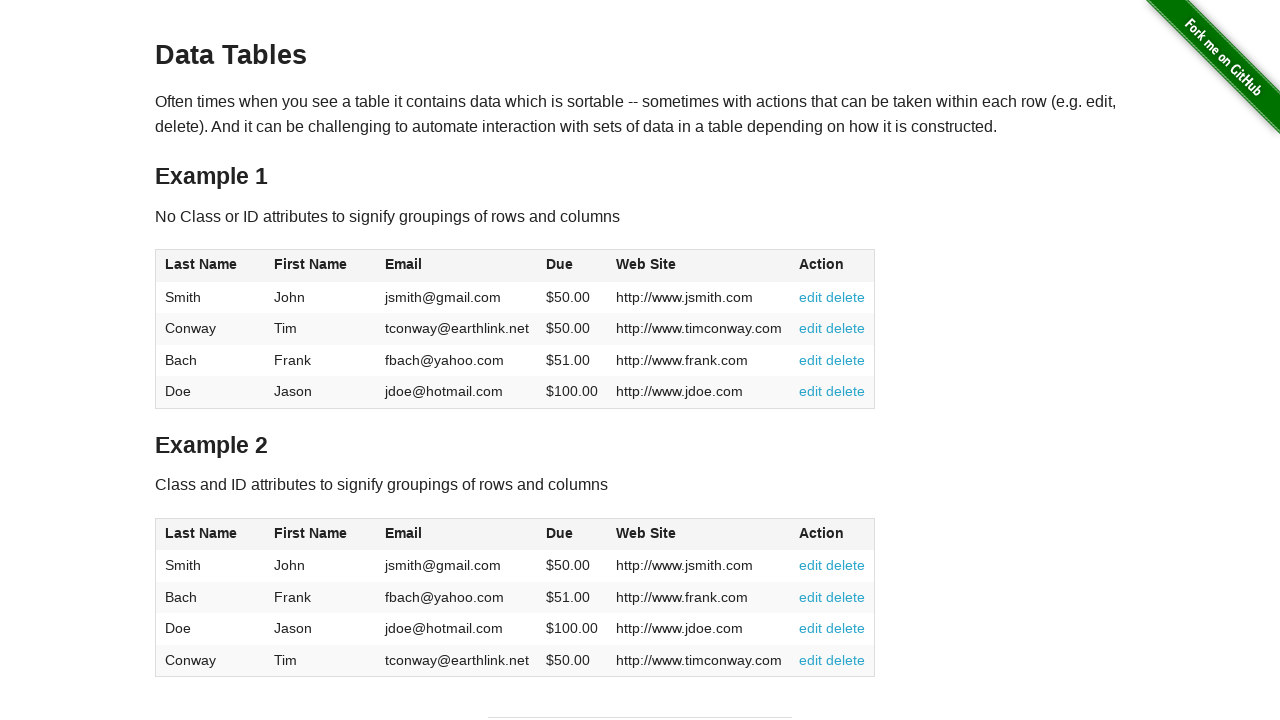